Tests interaction with checkboxes, radio buttons, and visibility toggling on an automation practice page by selecting specific options and hiding/showing elements

Starting URL: https://rahulshettyacademy.com/AutomationPractice/

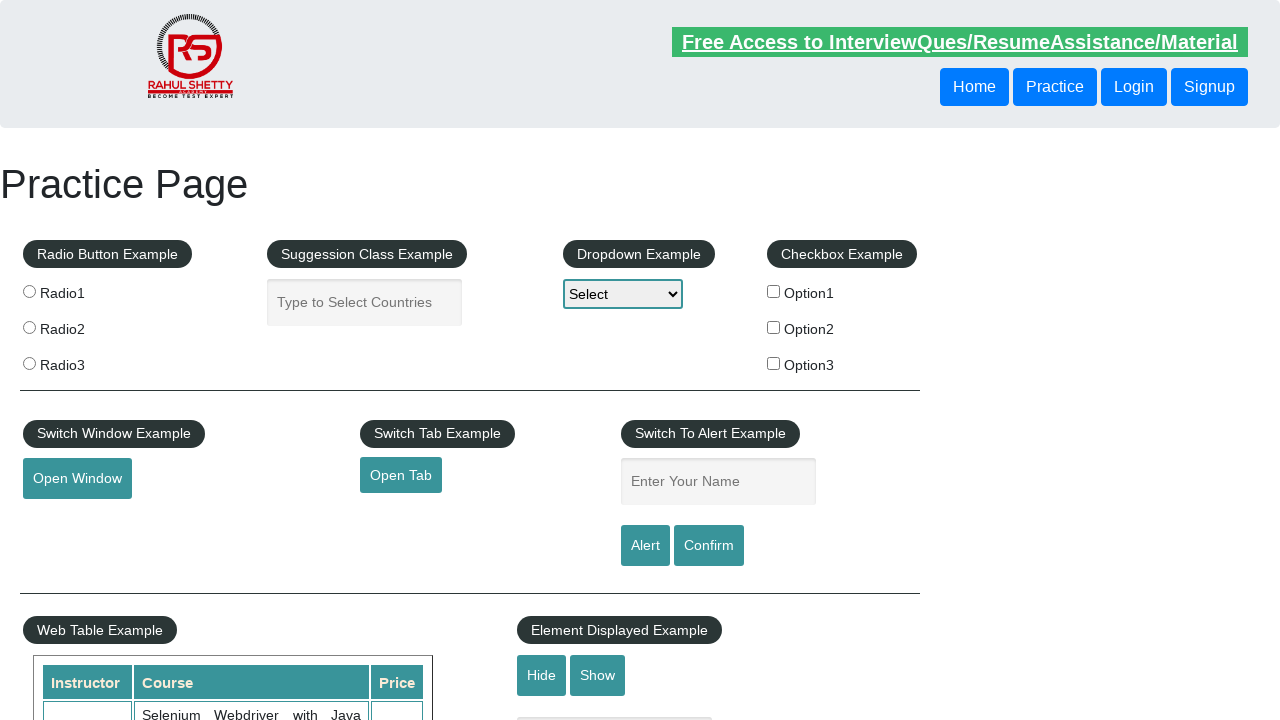

Navigated to Rahul Shetty Academy automation practice page
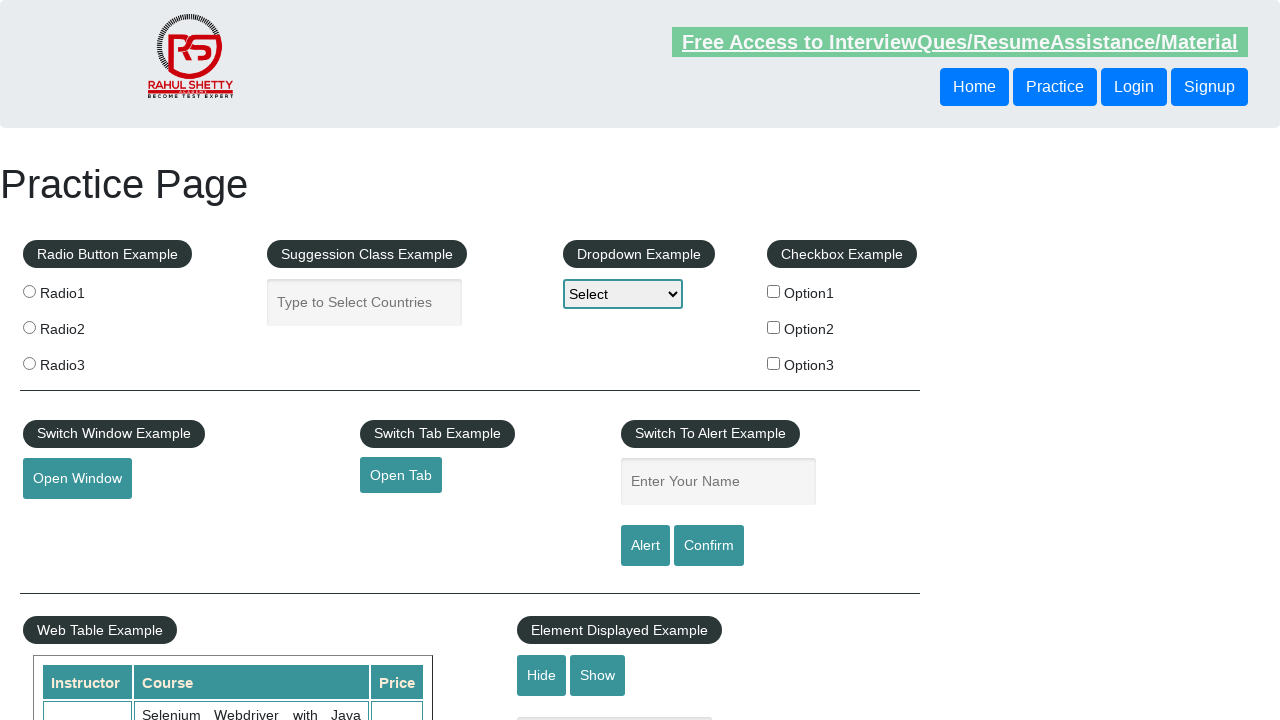

Located all checkbox elements
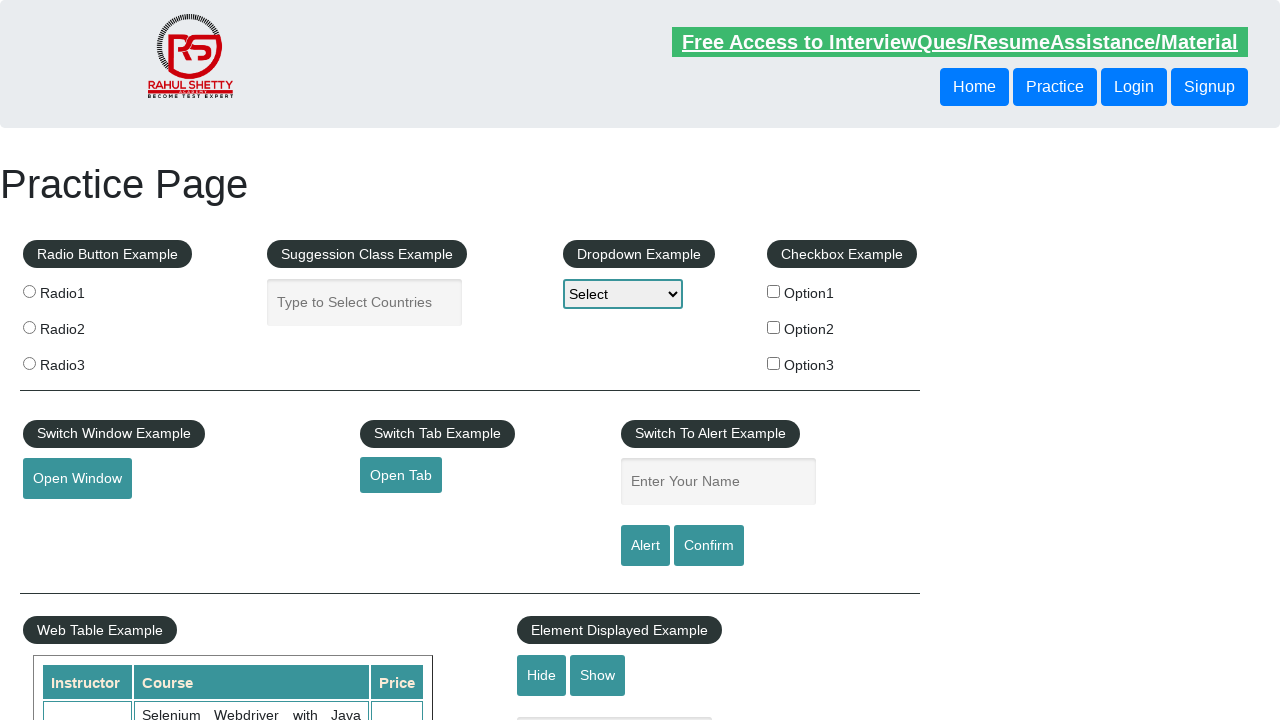

Found 3 checkboxes on the page
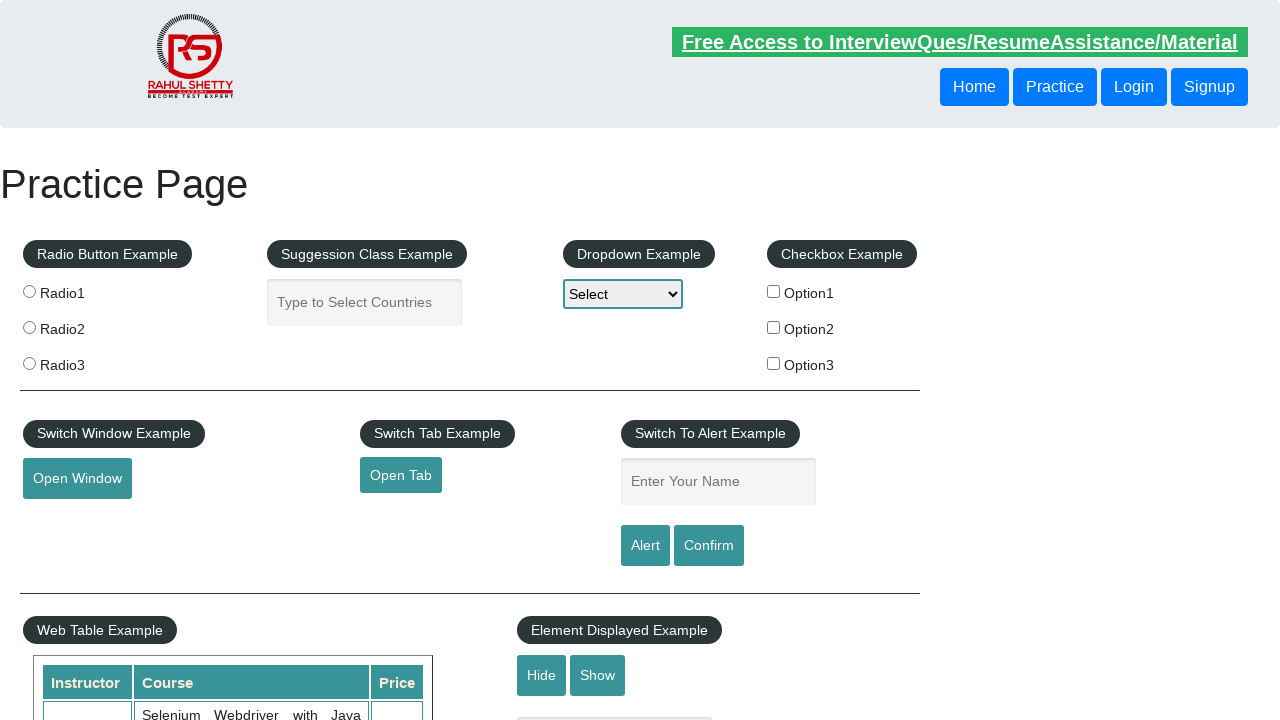

Retrieved checkbox at index 0
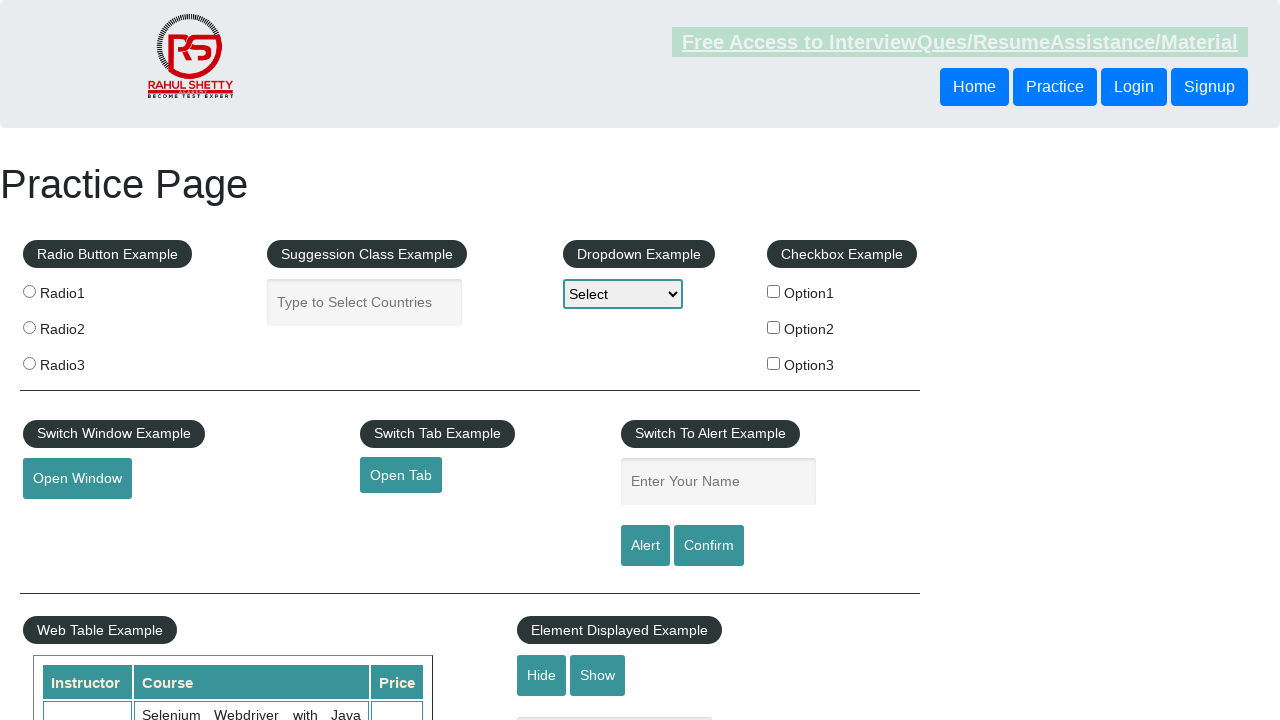

Retrieved checkbox at index 1
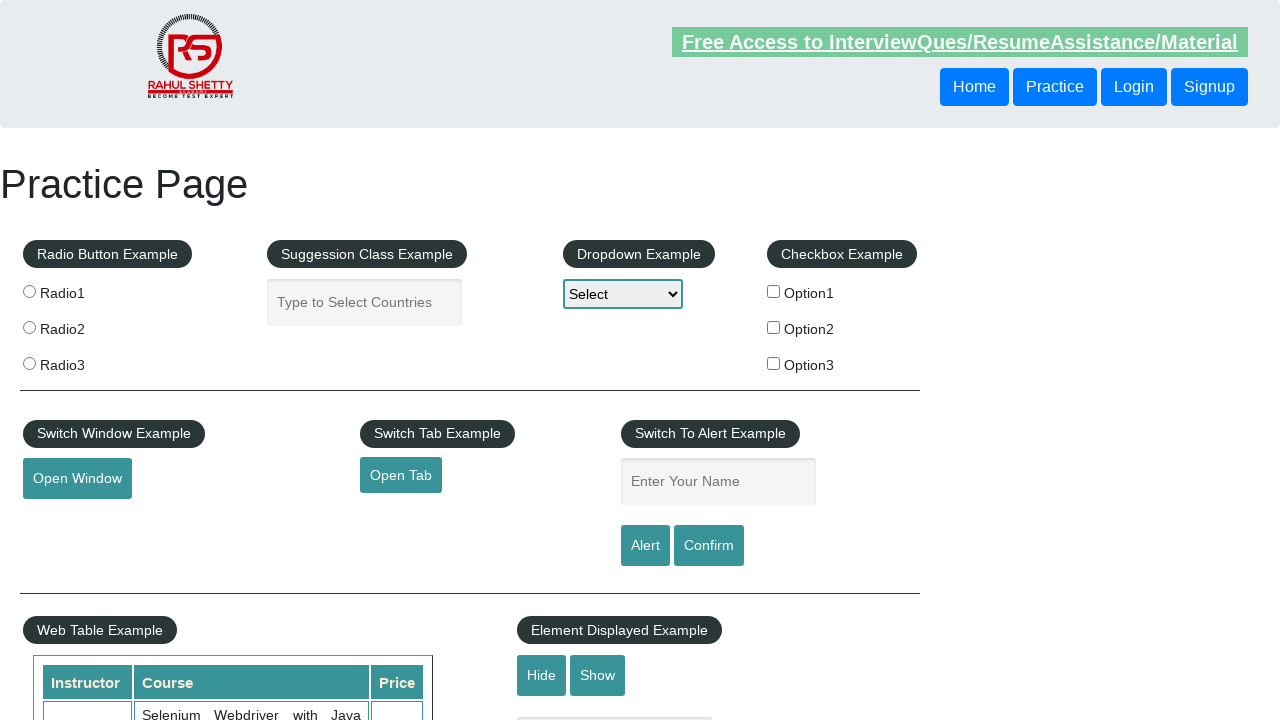

Identified checkbox with value 'option2'
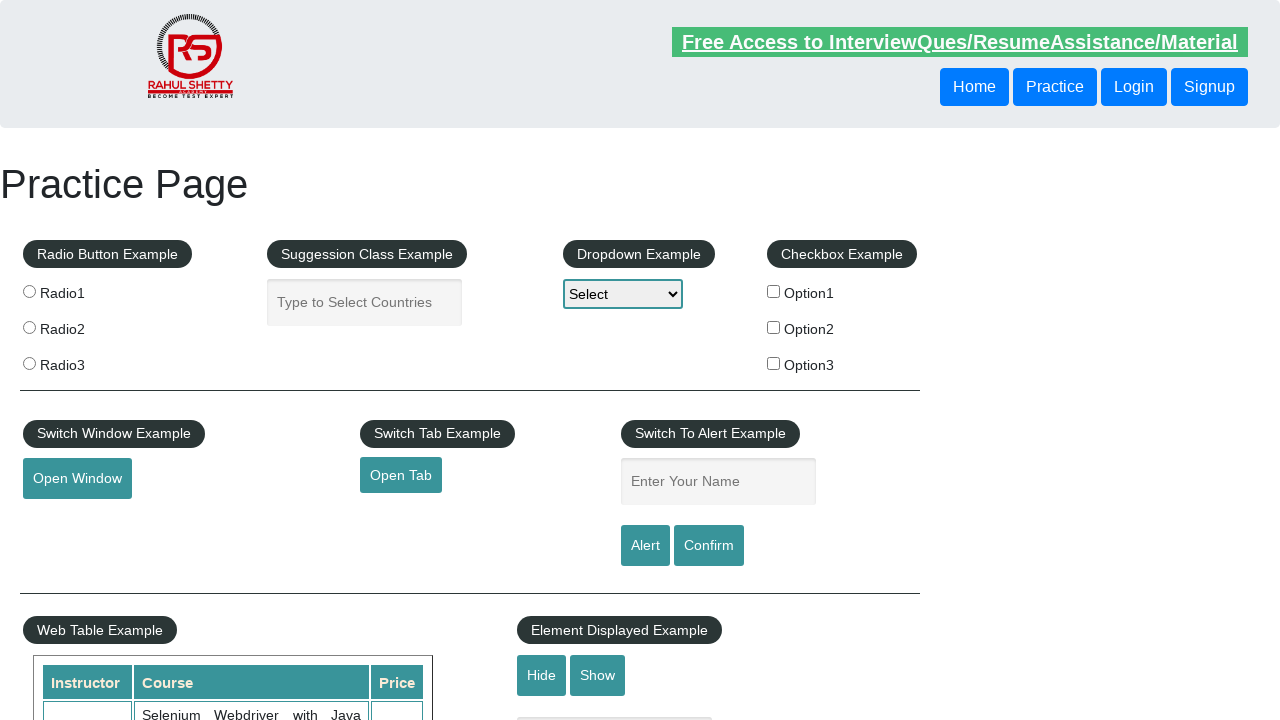

Clicked checkbox with value 'option2' at (774, 327) on xpath=//input[@type='checkbox'] >> nth=1
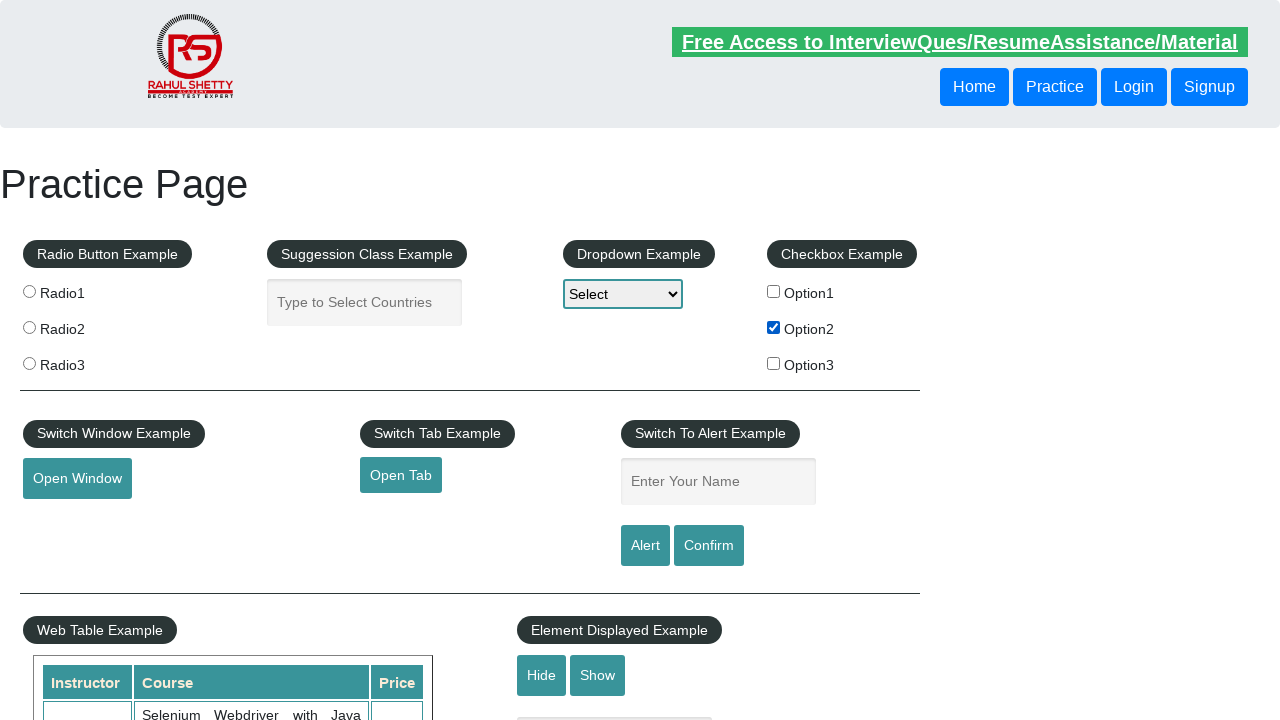

Verified that 'option2' checkbox is checked
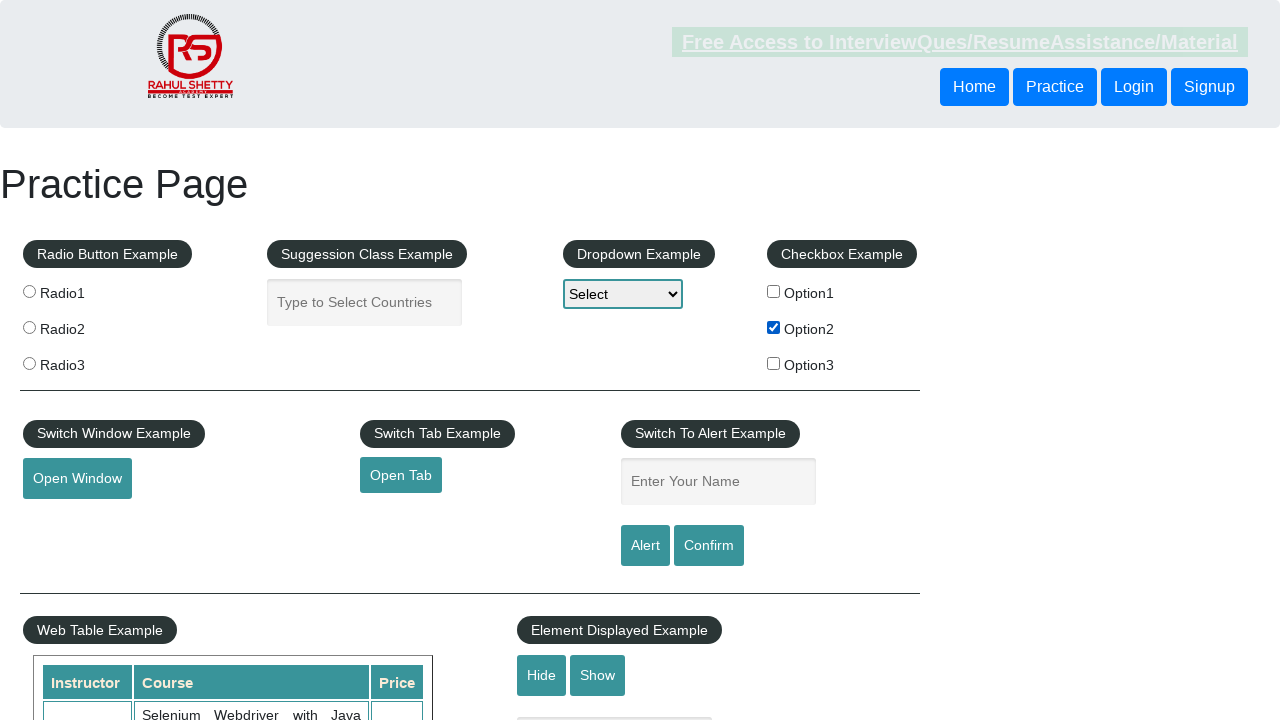

Retrieved checkbox at index 2
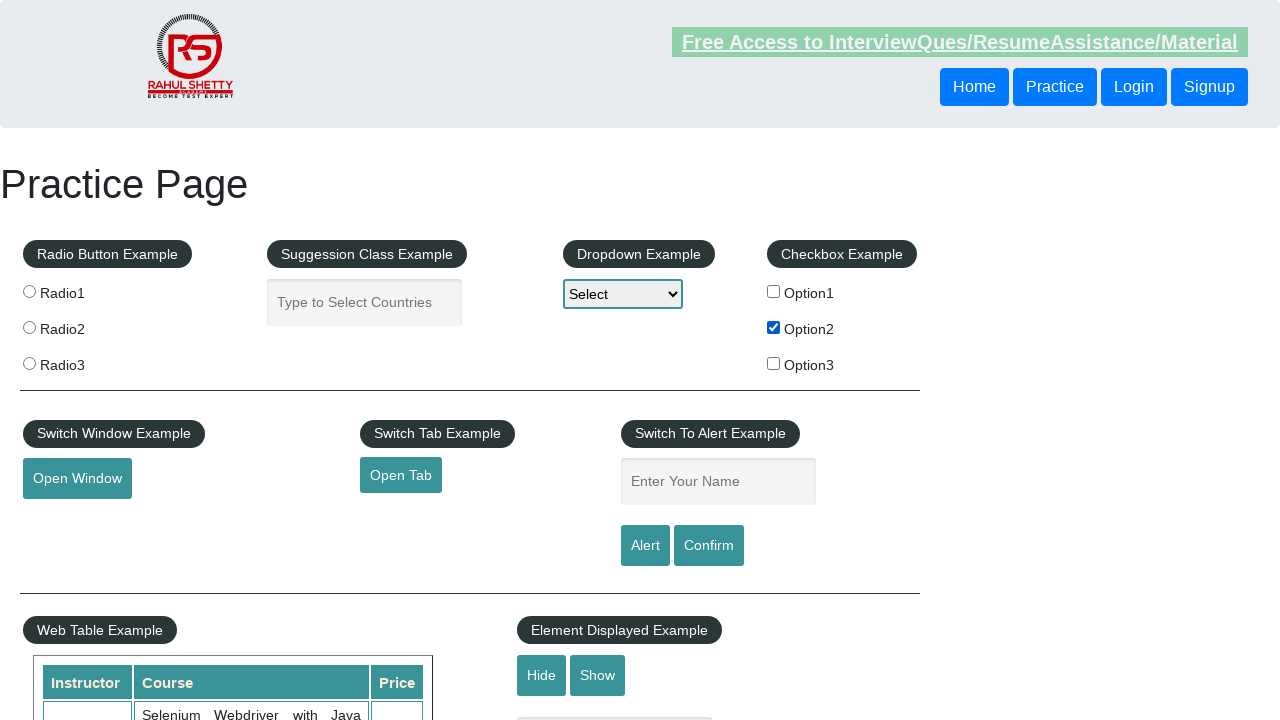

Located all radio button elements
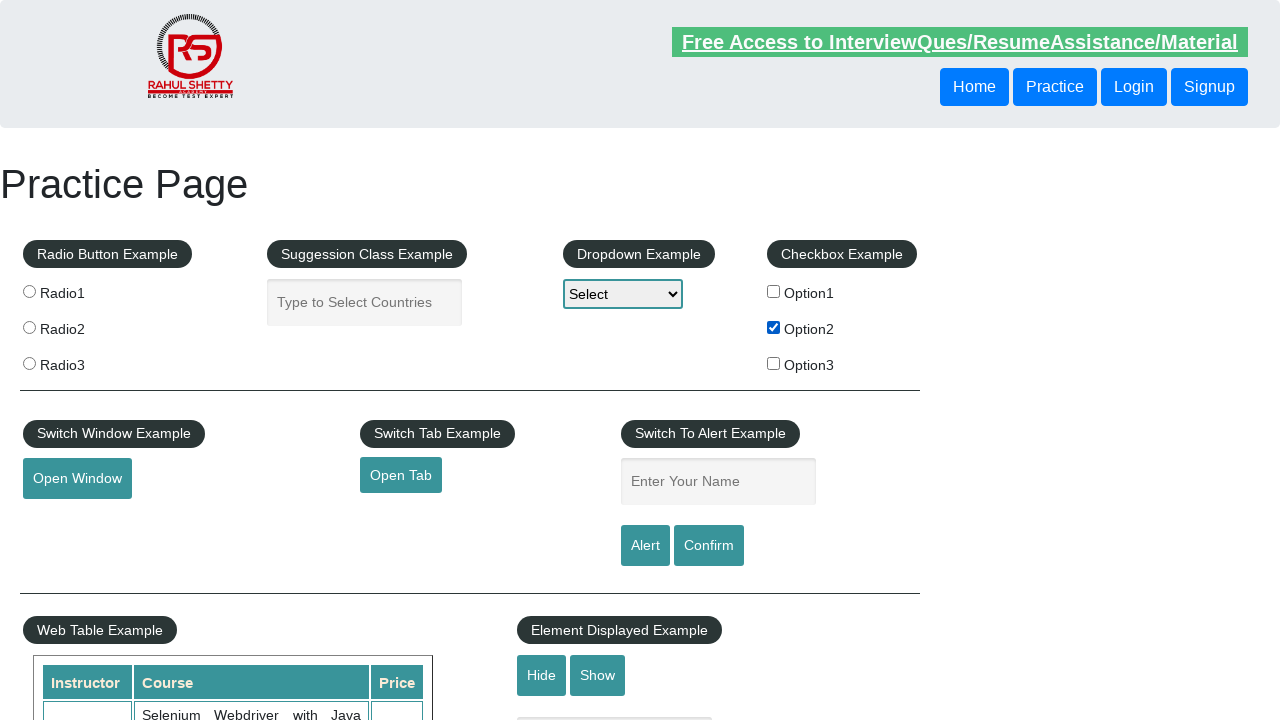

Clicked the third radio button (index 2) at (29, 363) on input[name='radioButton'] >> nth=2
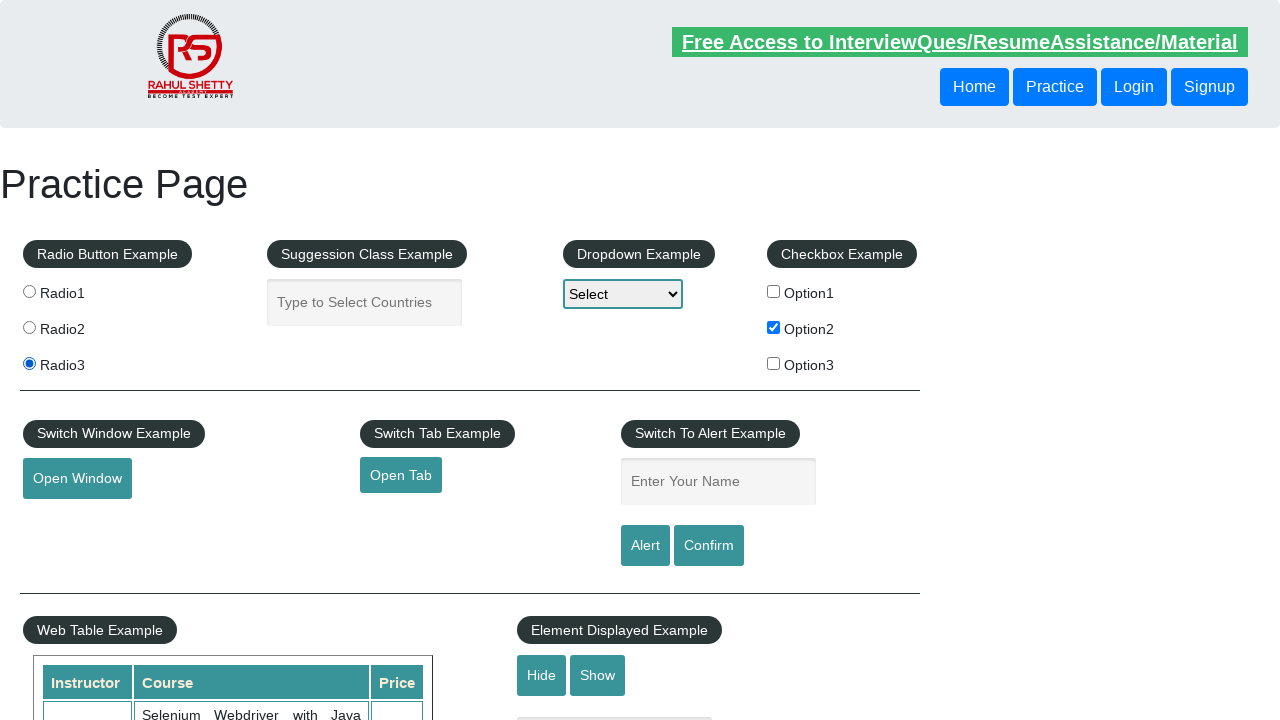

Verified that the third radio button is checked
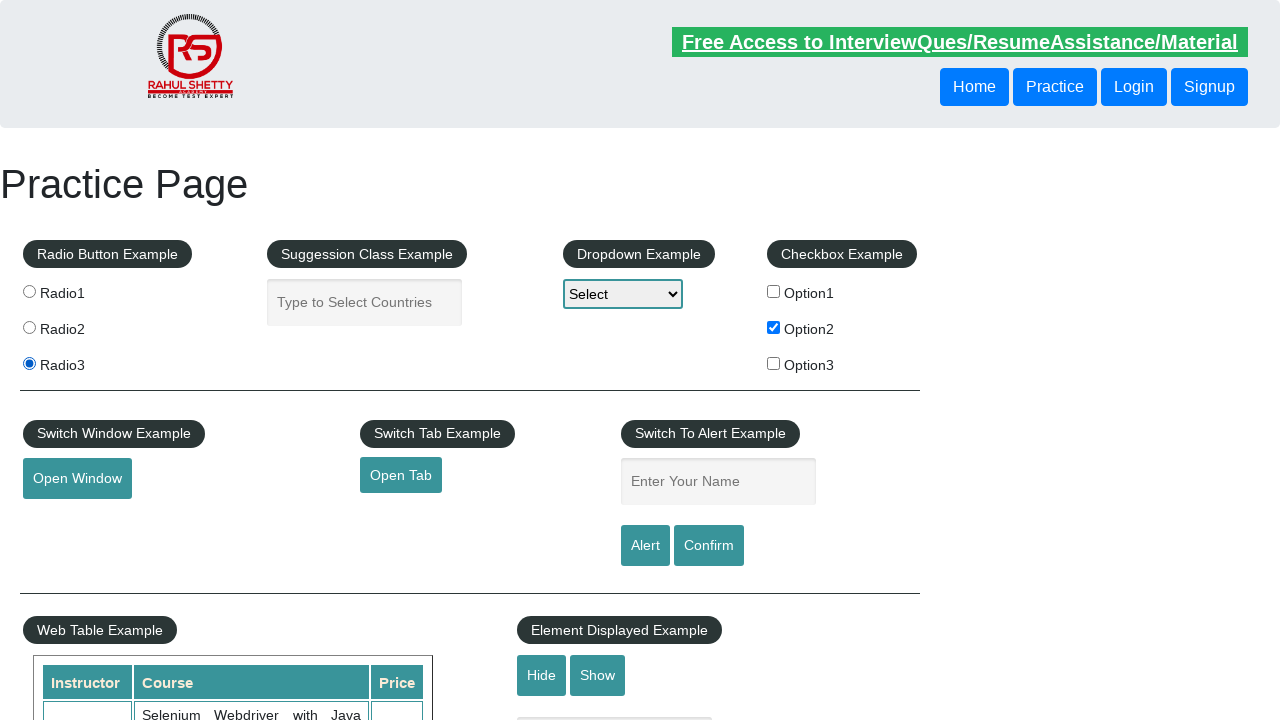

Verified that text input field is visible
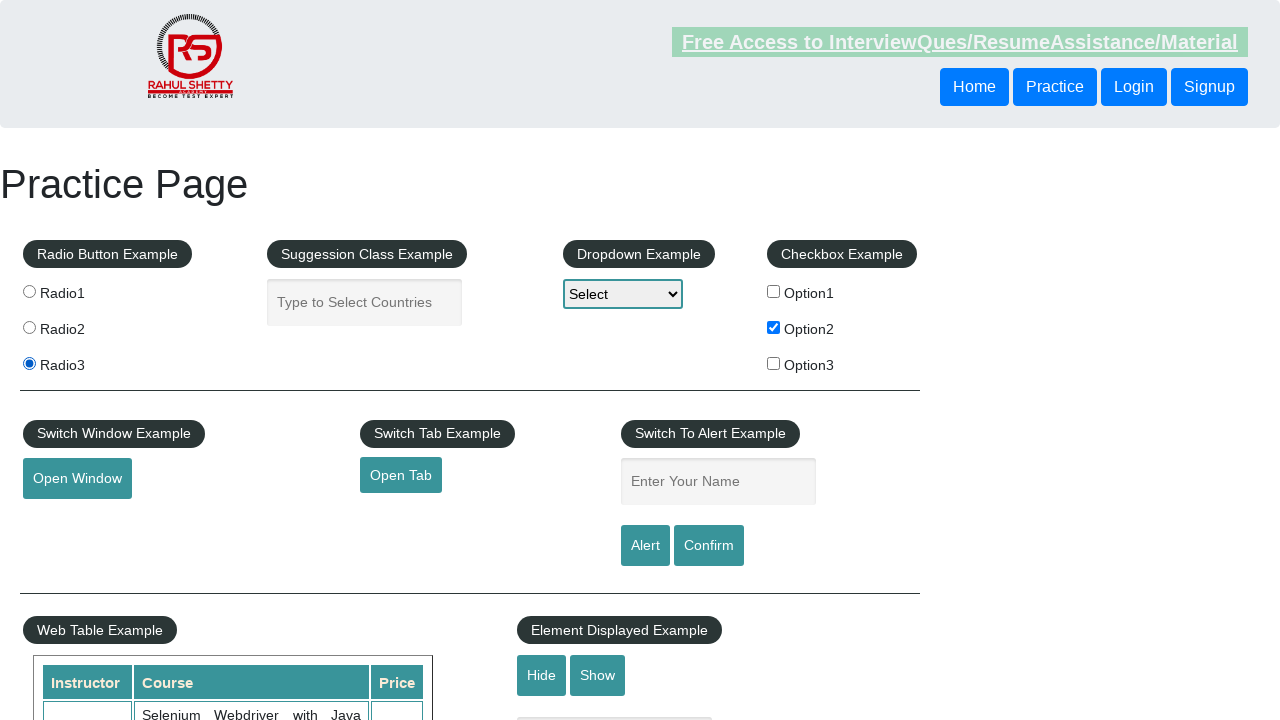

Clicked the hide button to hide text input at (542, 675) on #hide-textbox
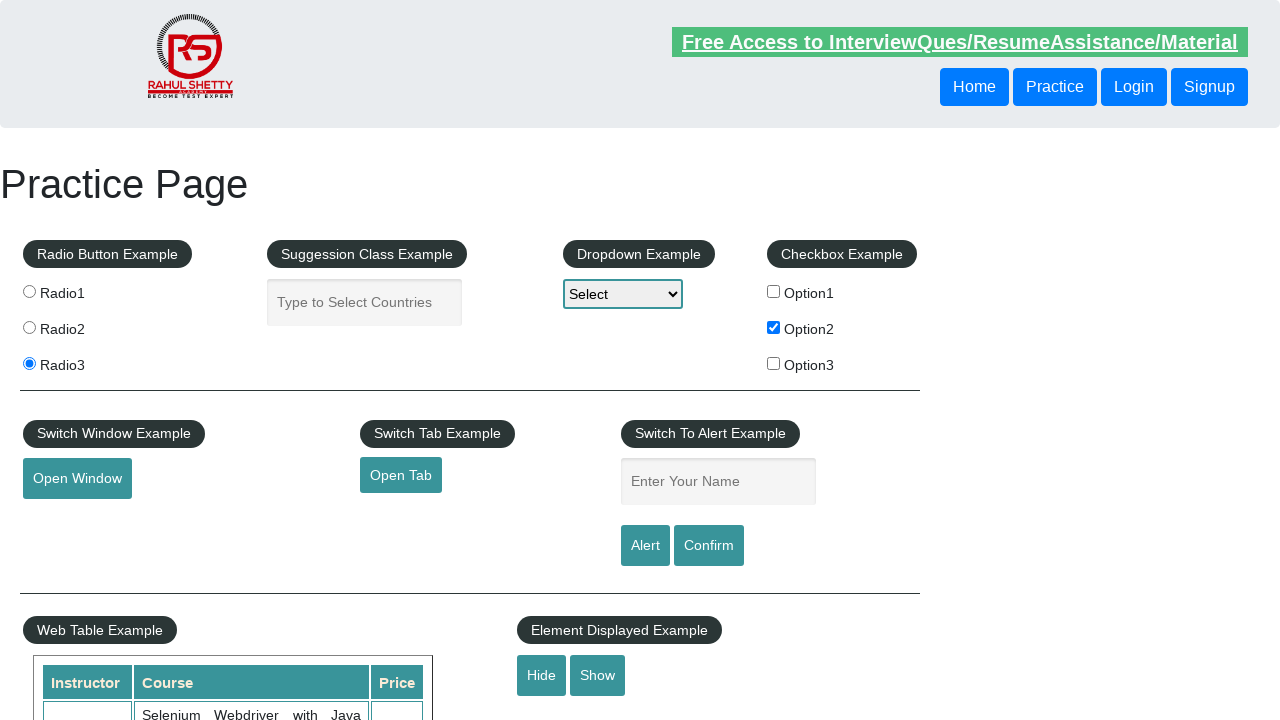

Waited 500ms for visibility change to complete
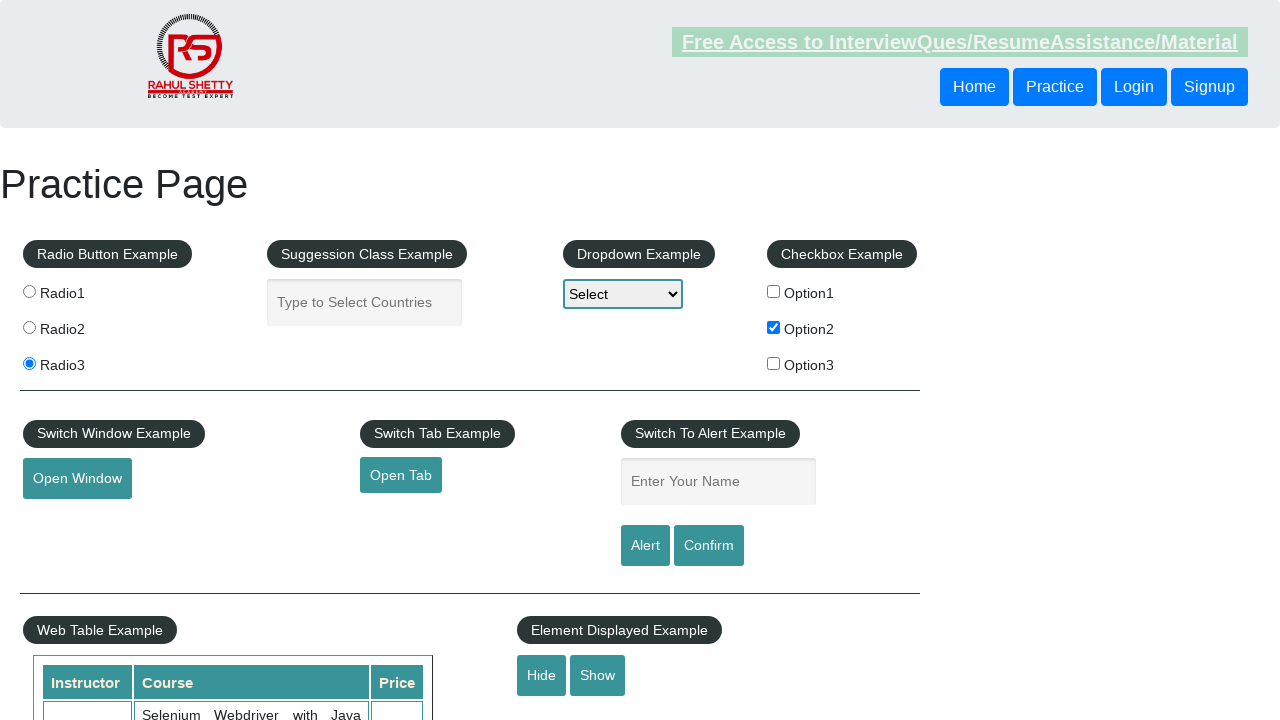

Verified that text input field is now hidden
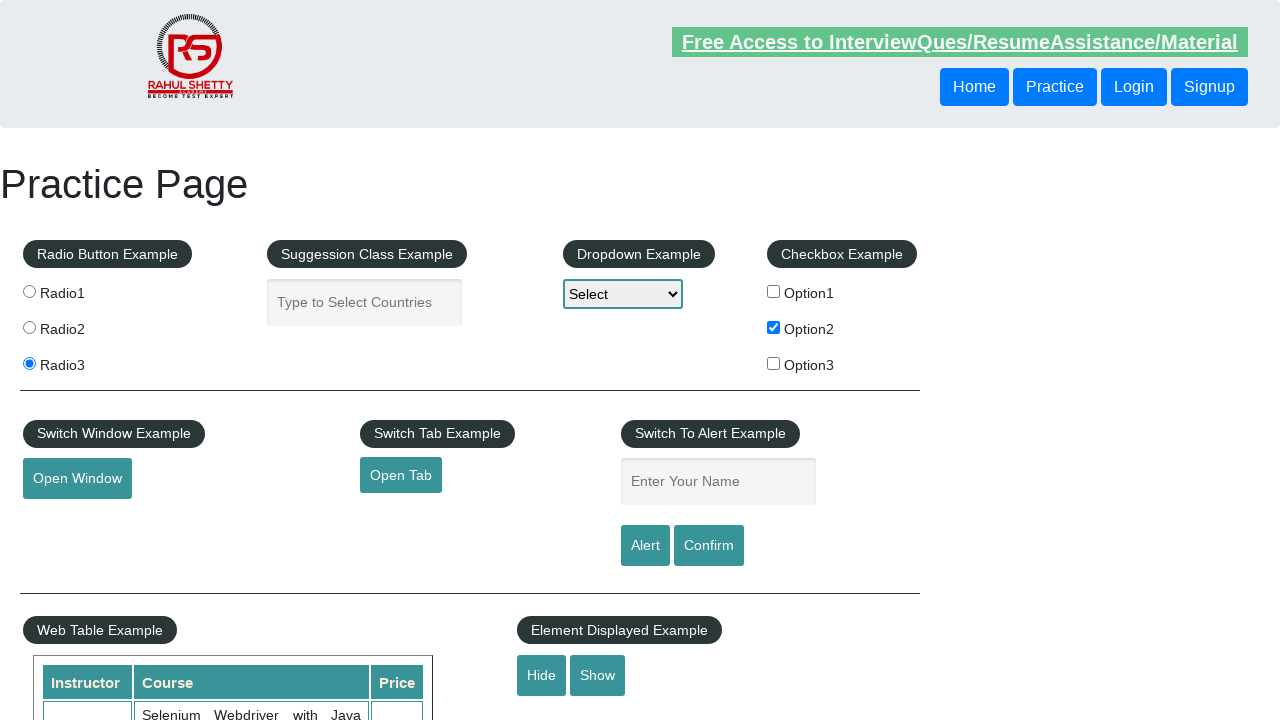

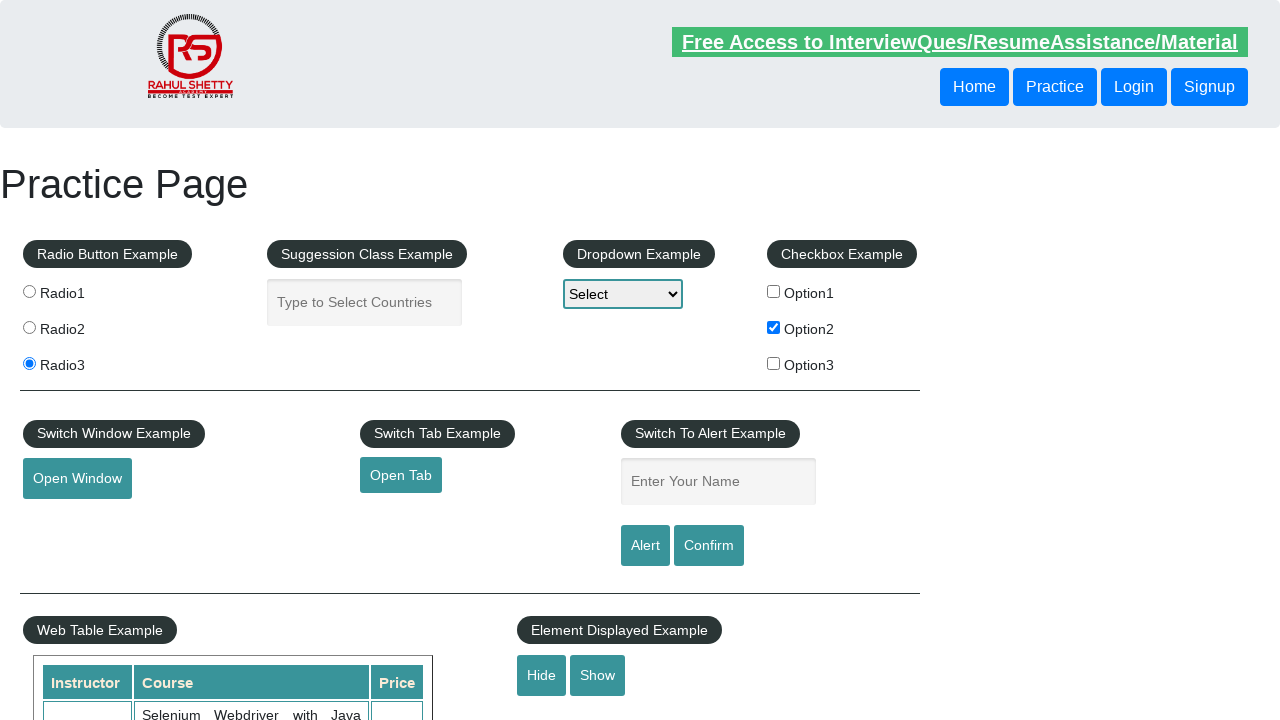